Tests that clicking on a book category displays books with valid prices (prices are displayed on the page)

Starting URL: http://books.toscrape.com/

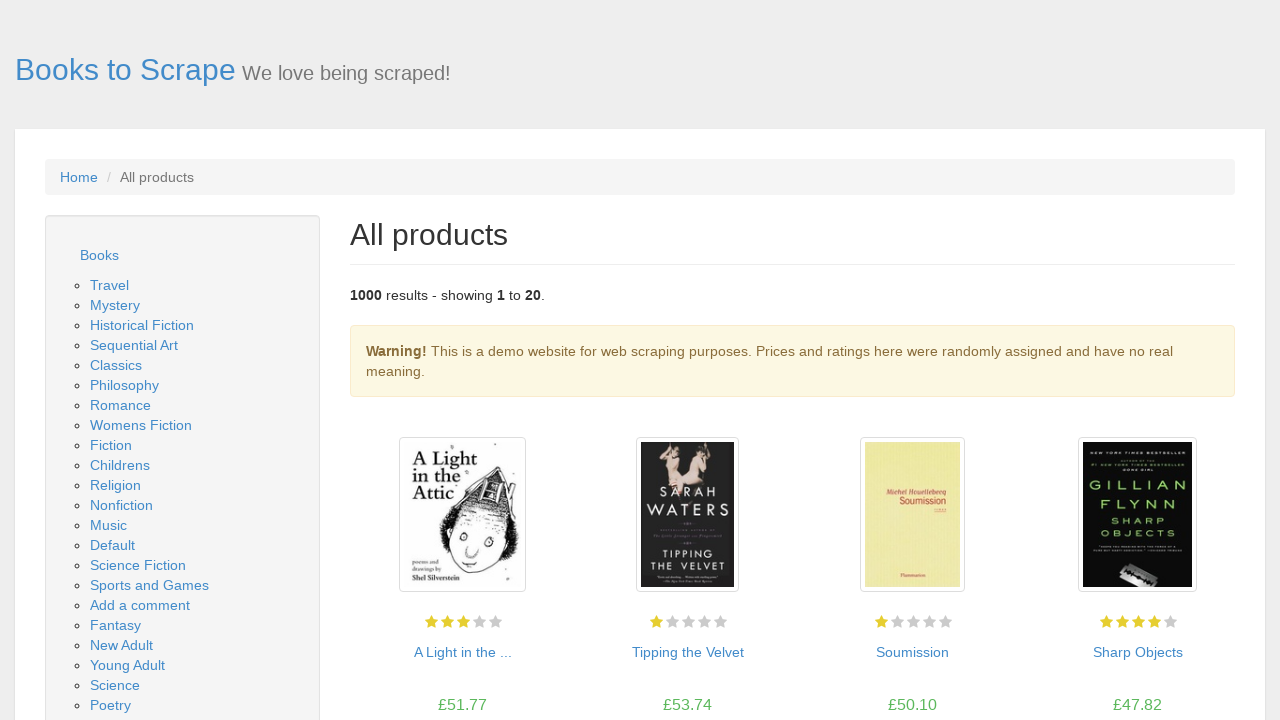

Clicked on Mystery book category from sidebar at (115, 305) on .side_categories a:has-text('Mystery')
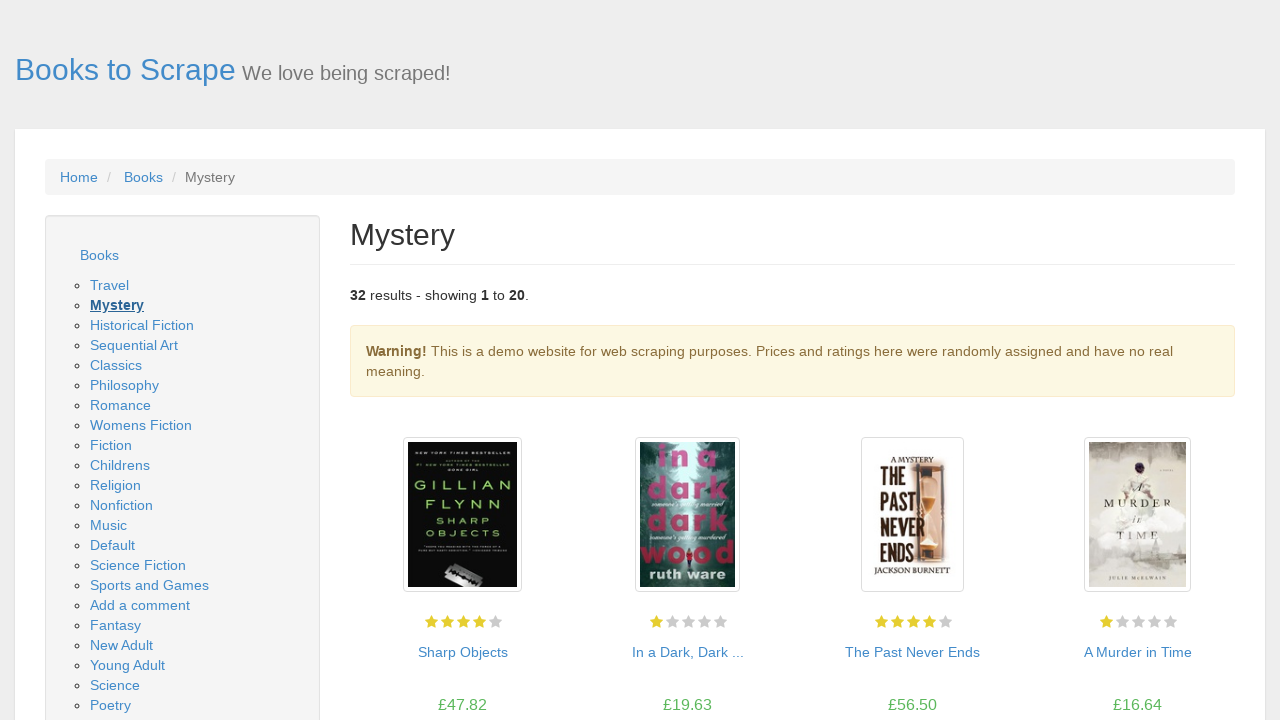

Book prices loaded on the page
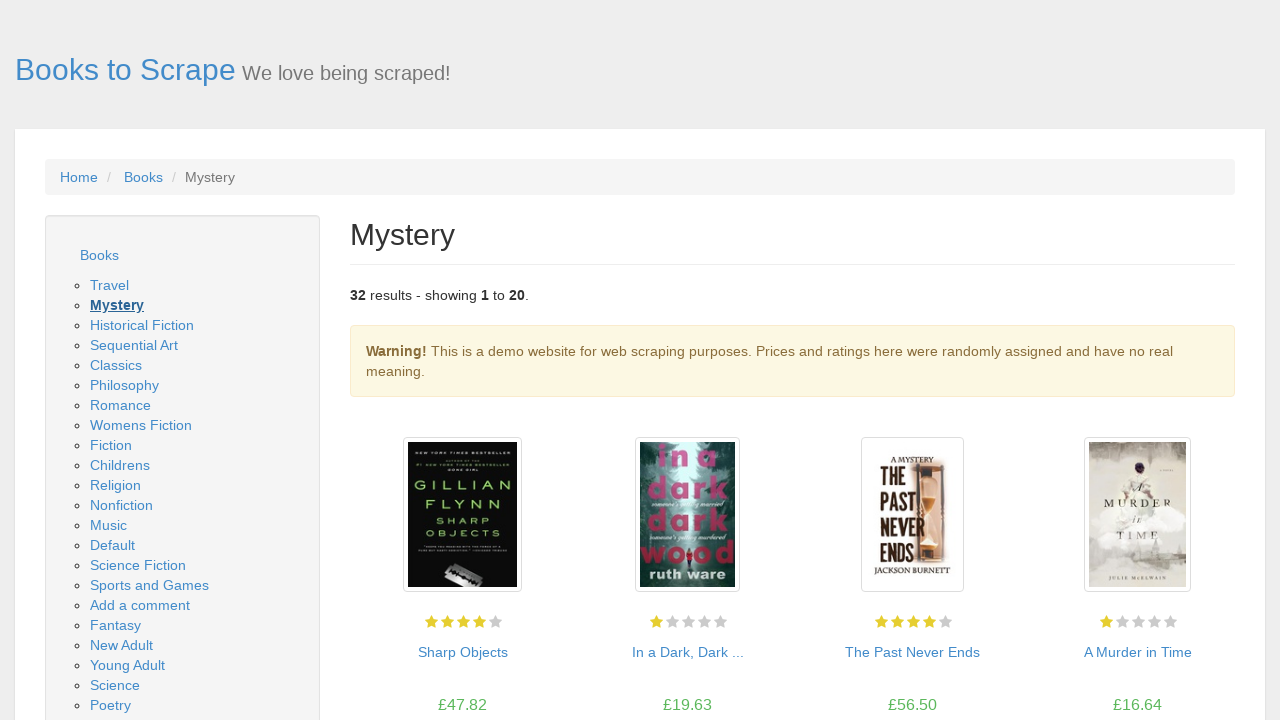

Retrieved all price elements from the page, found 20 books with prices
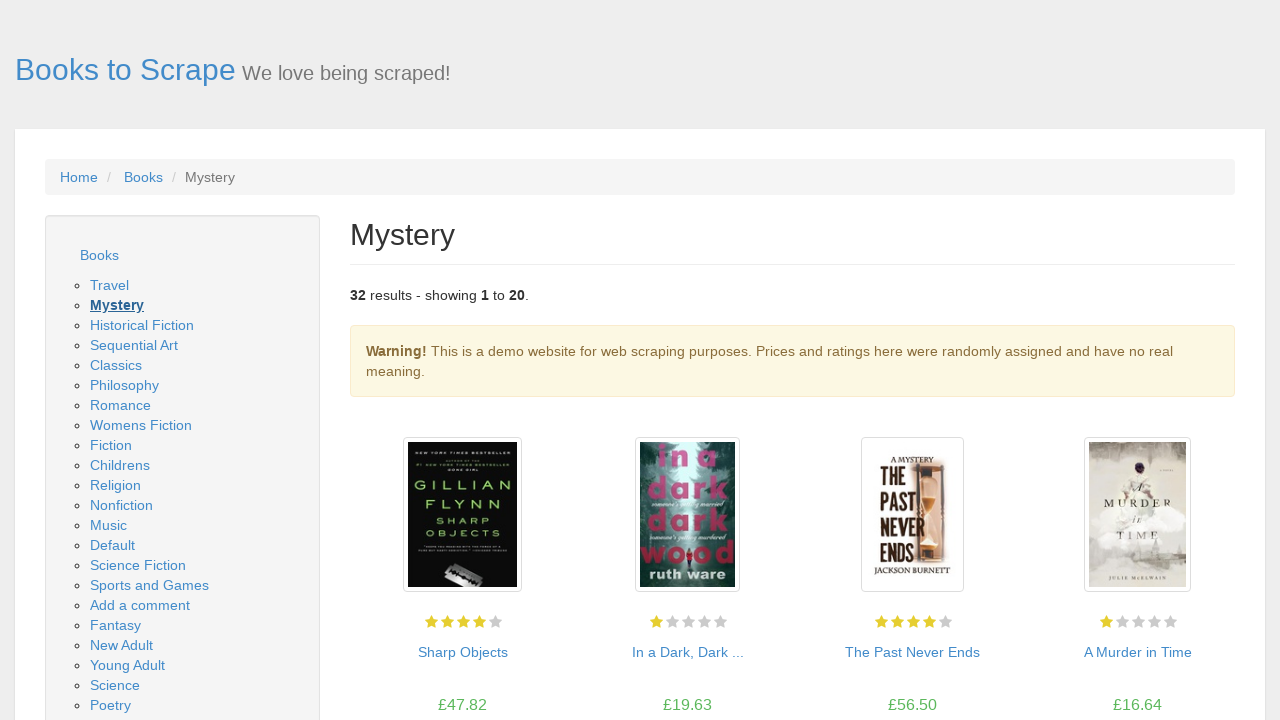

Assertion passed: at least one book with a valid price is displayed
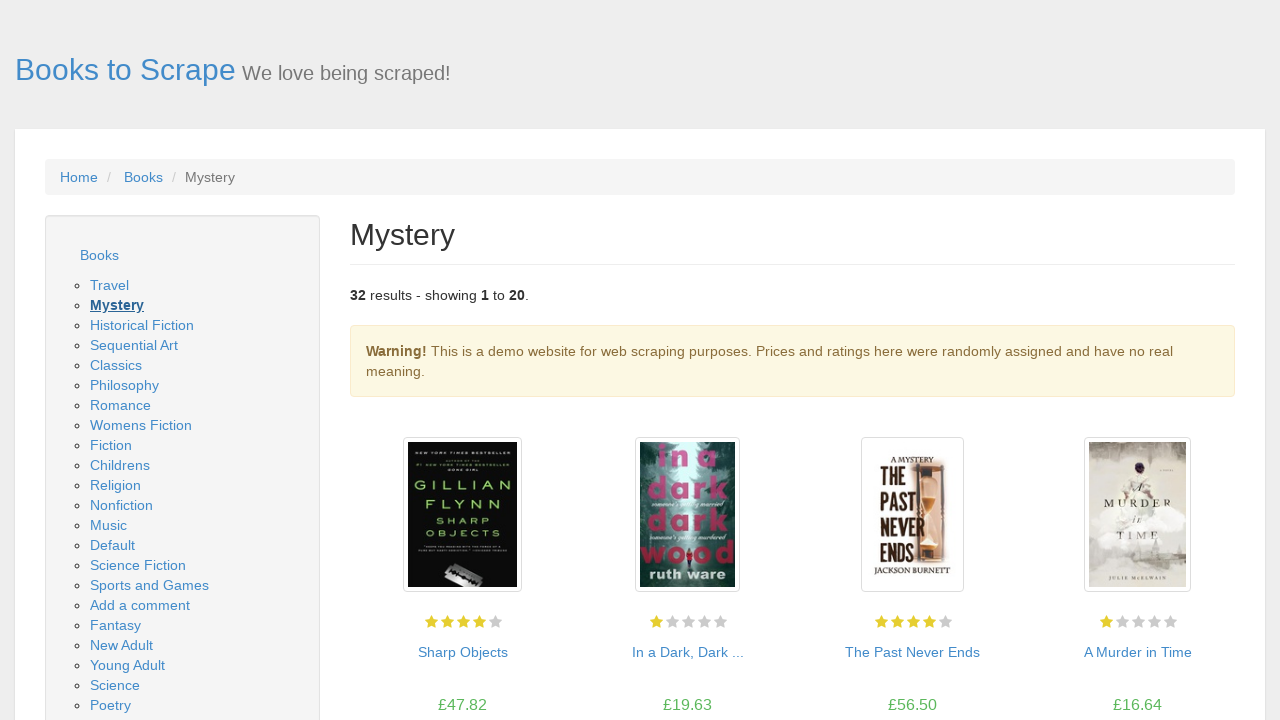

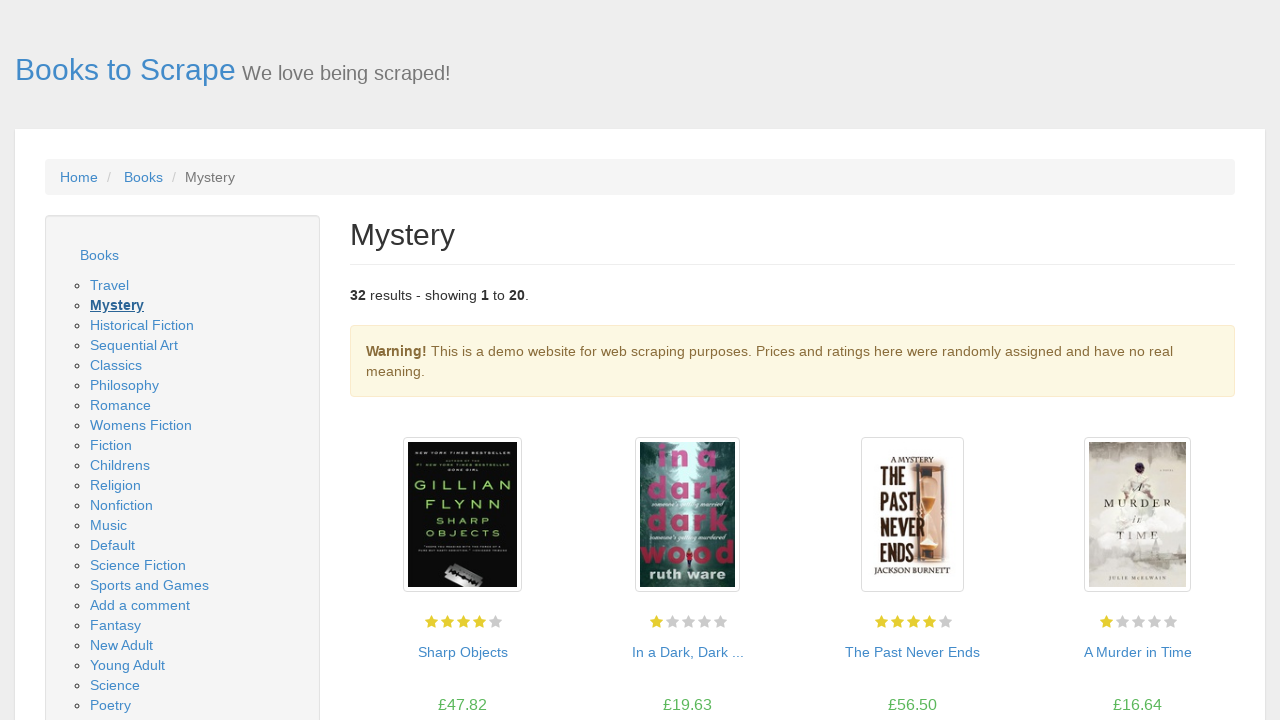